Navigates to SeleniumEasy website and maximizes the browser window to verify basic browser launch functionality

Starting URL: https://www.seleniumeasy.com/

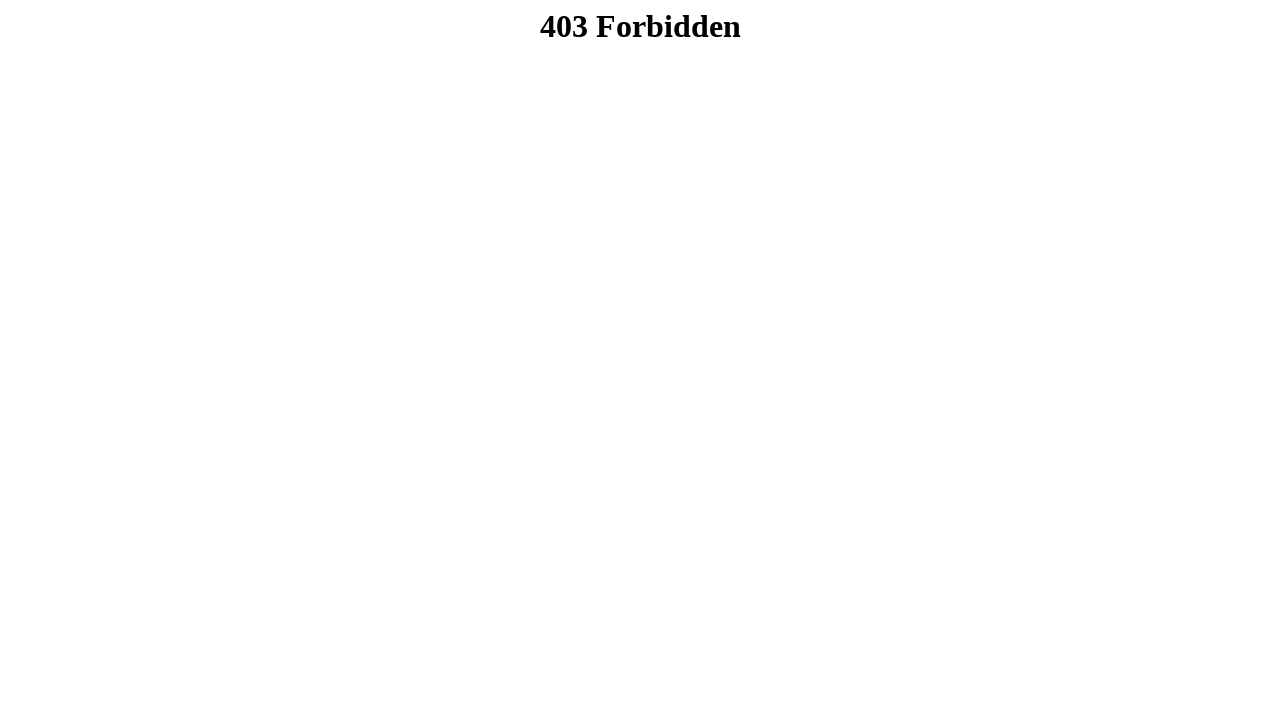

Navigated to SeleniumEasy website
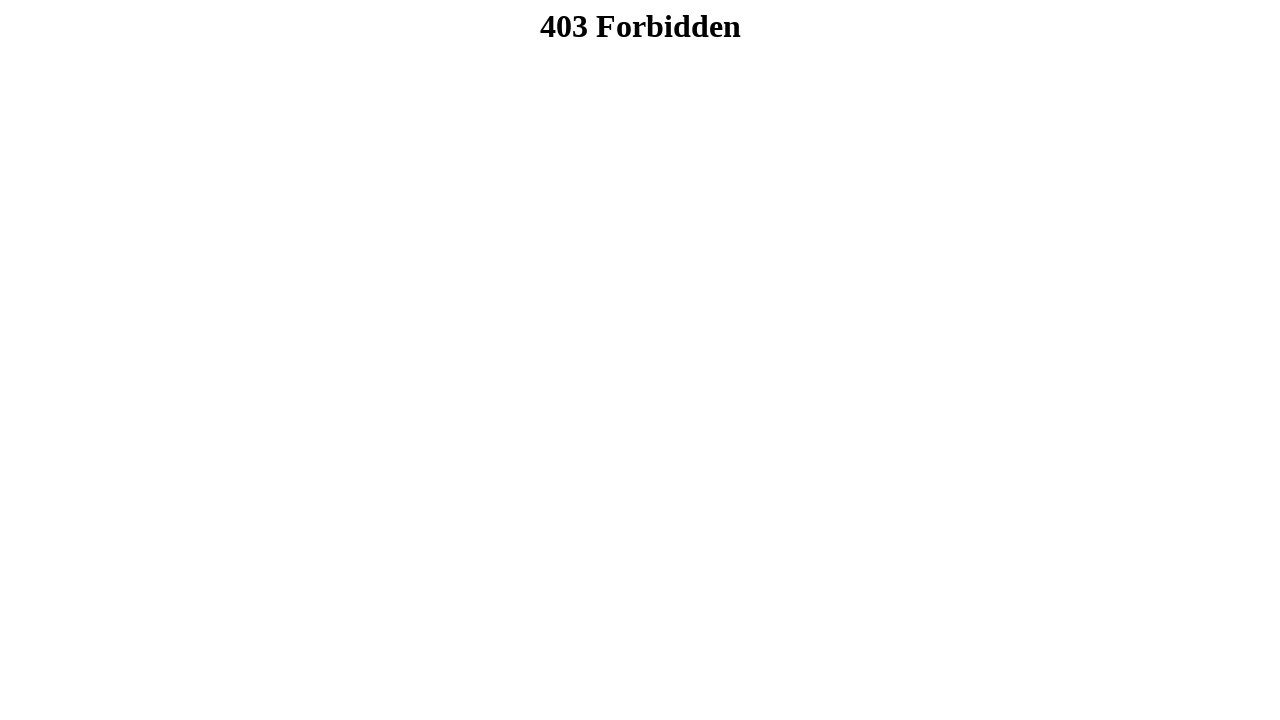

Maximized browser window to 1920x1080
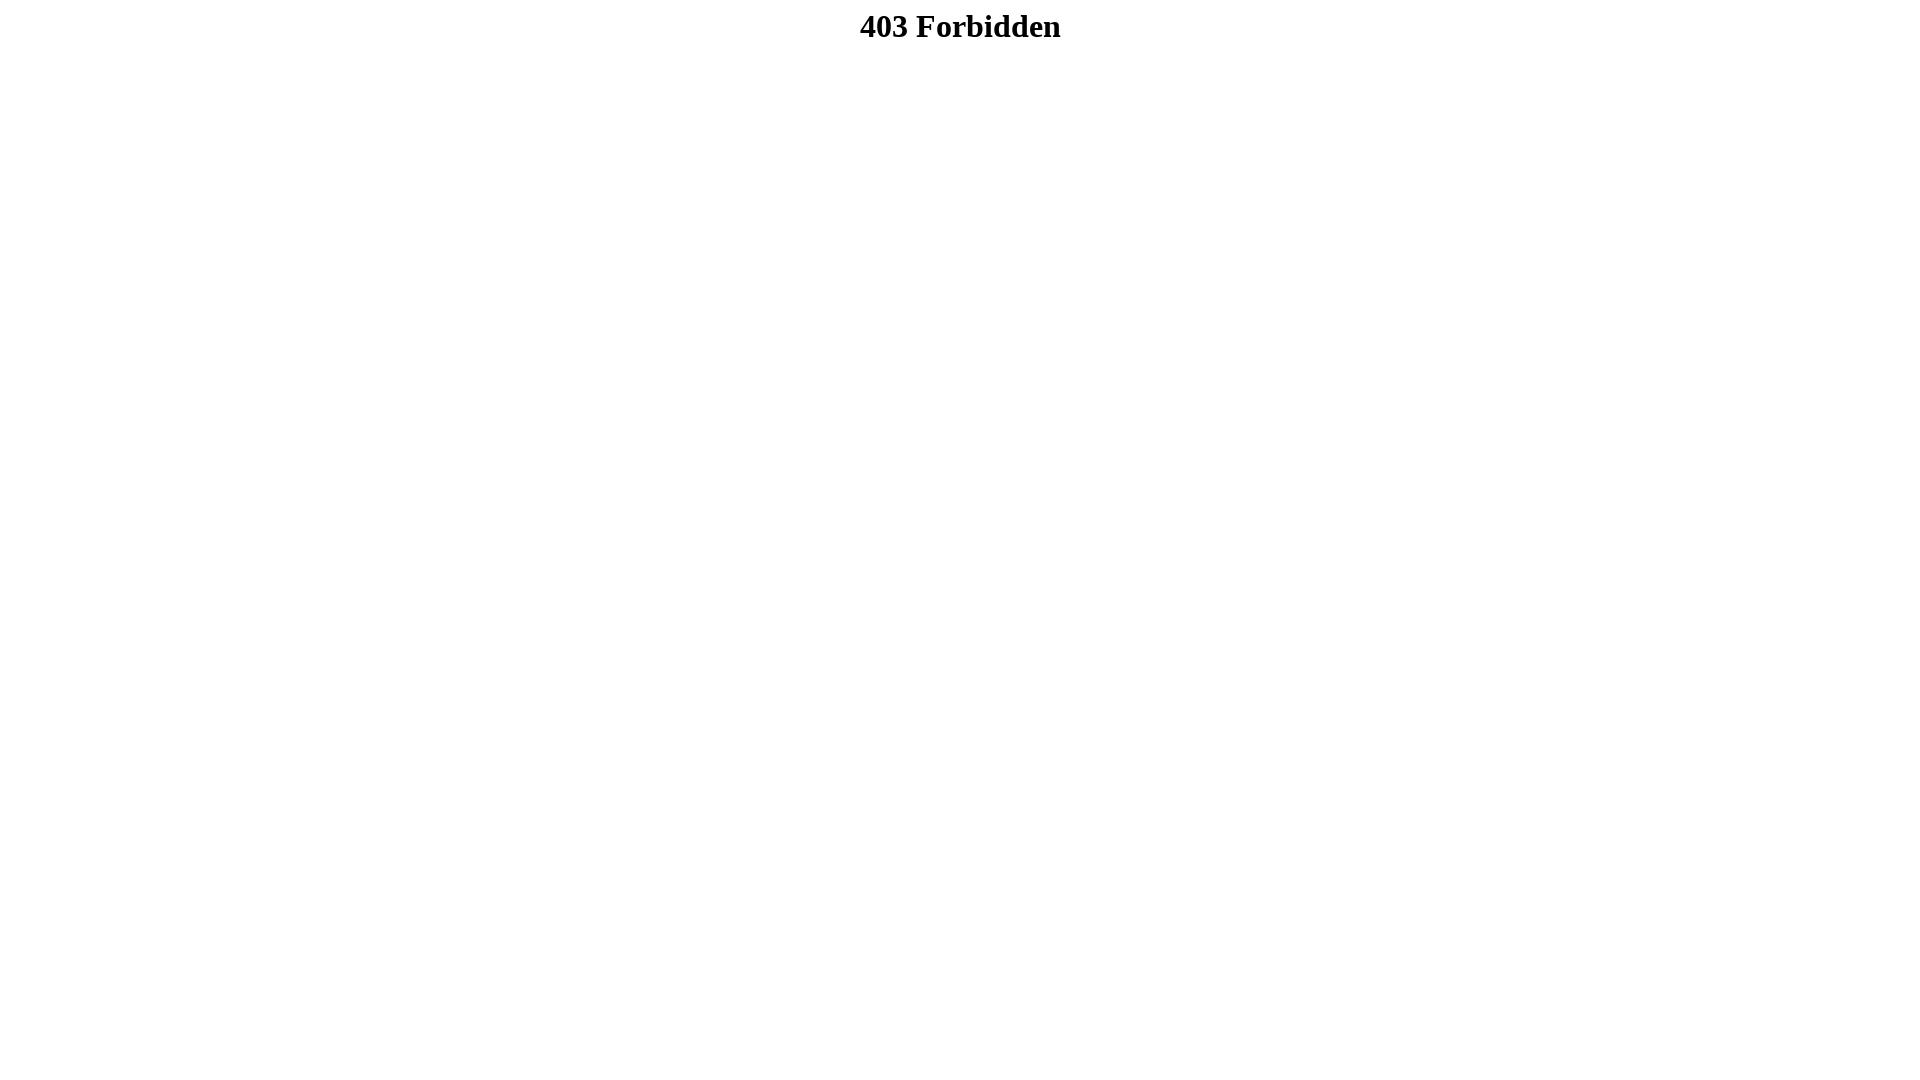

Page fully loaded and DOM content ready
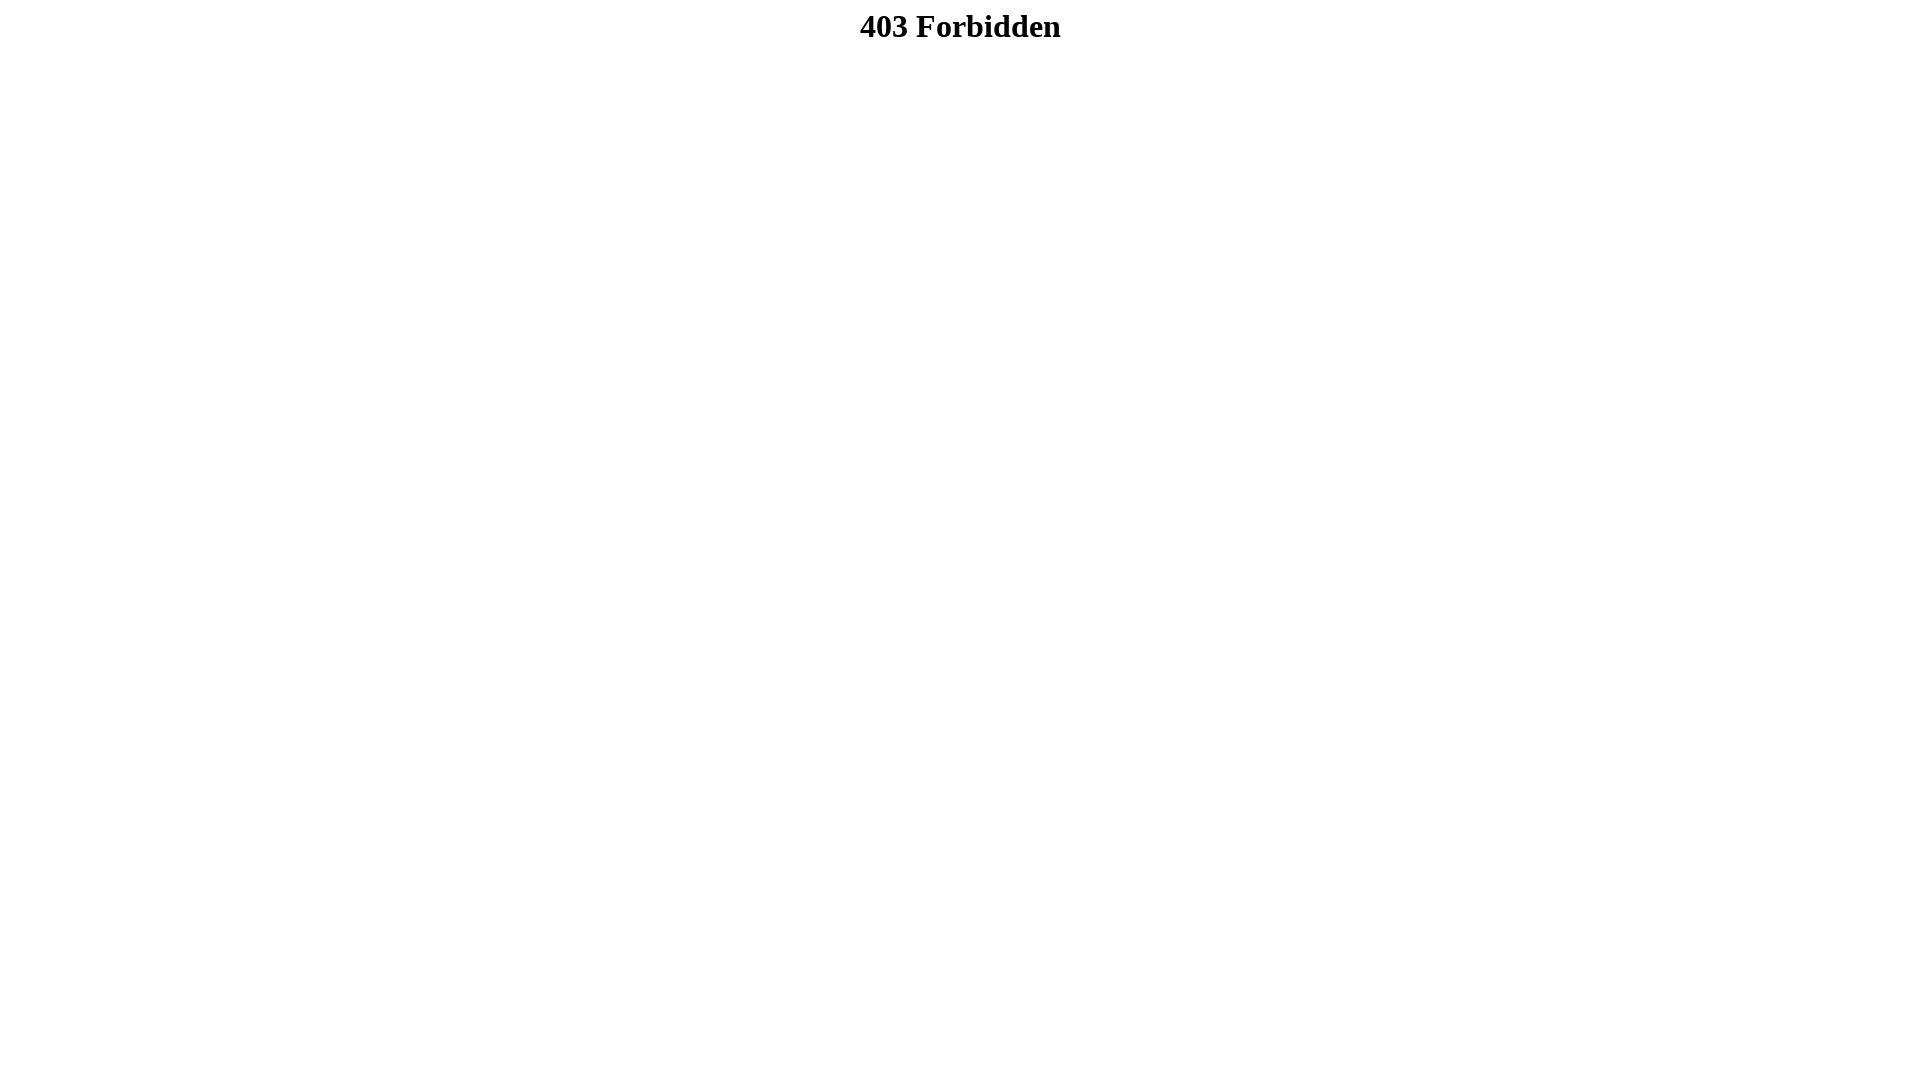

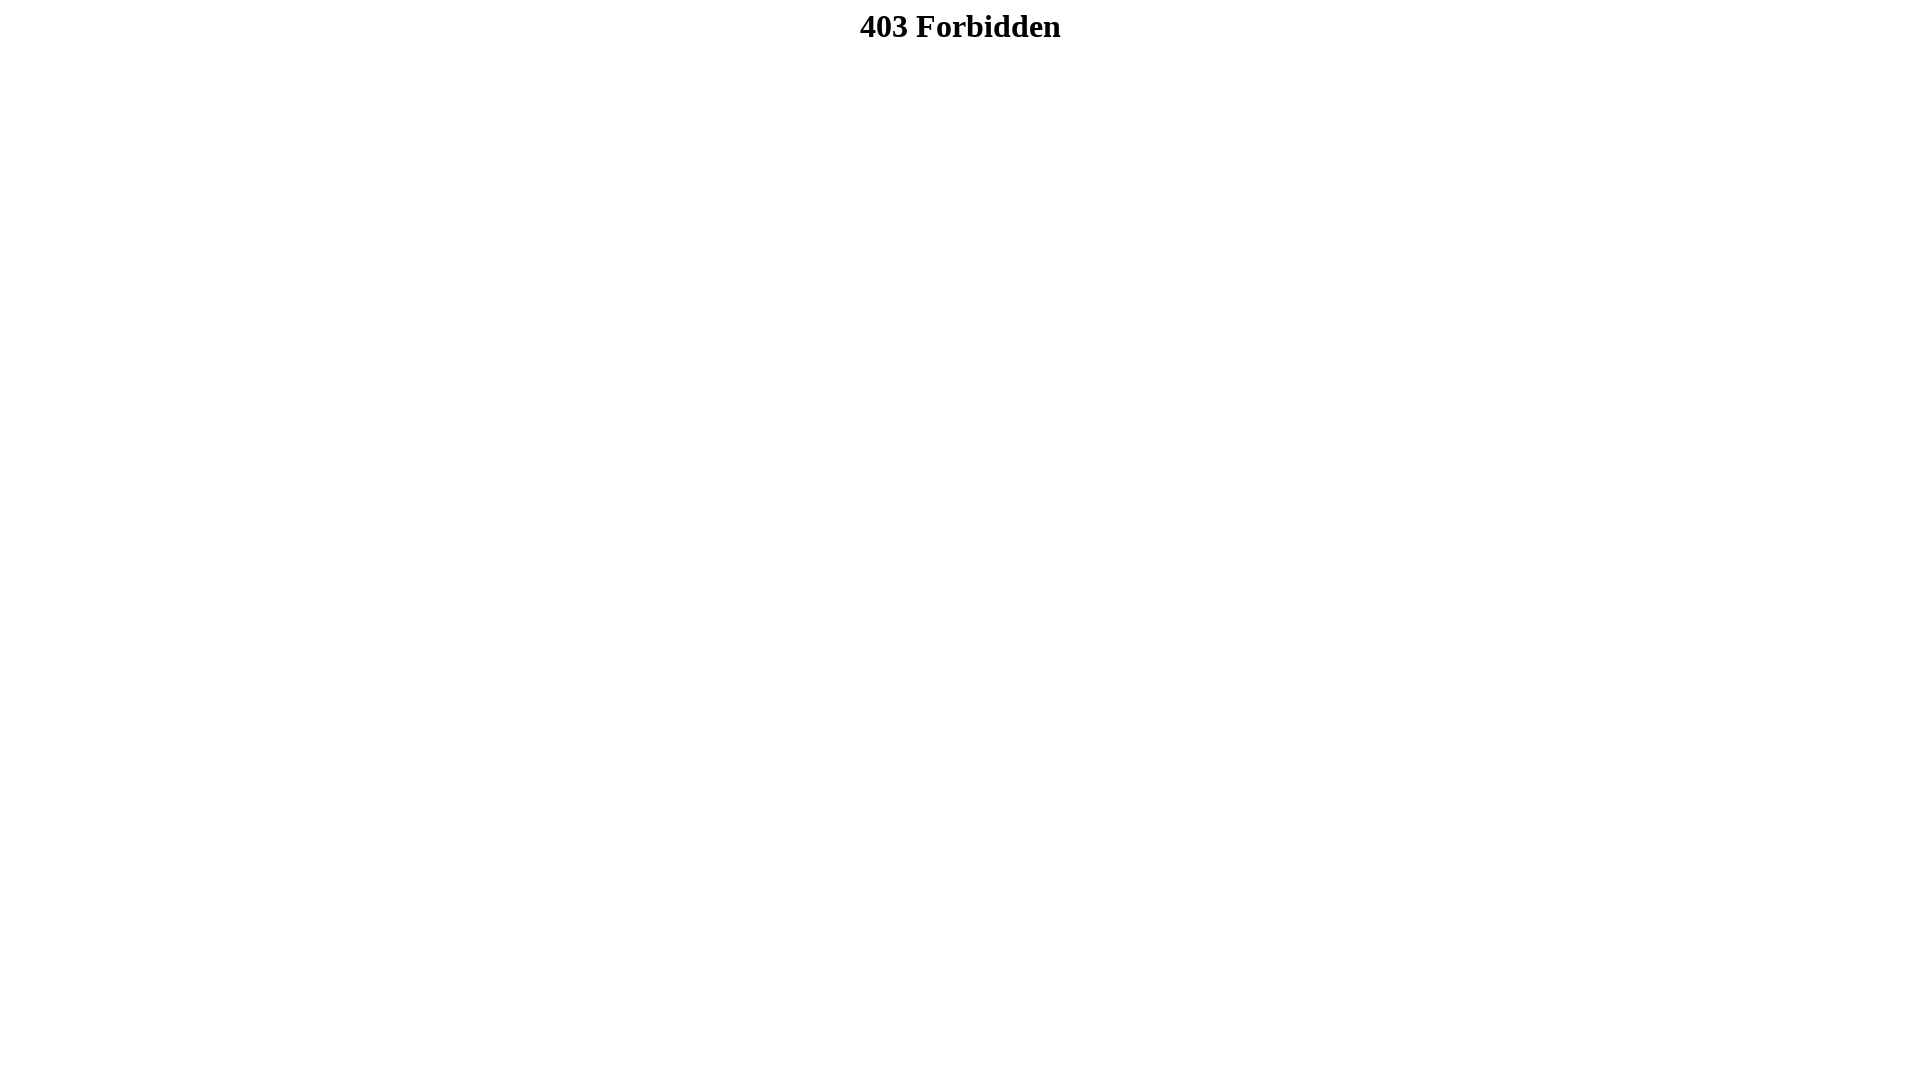